Tests keyboard interactions including CapsLock, Tab, Shift+Tab, and Ctrl+A for text manipulation

Starting URL: https://demoqa.com/text-box

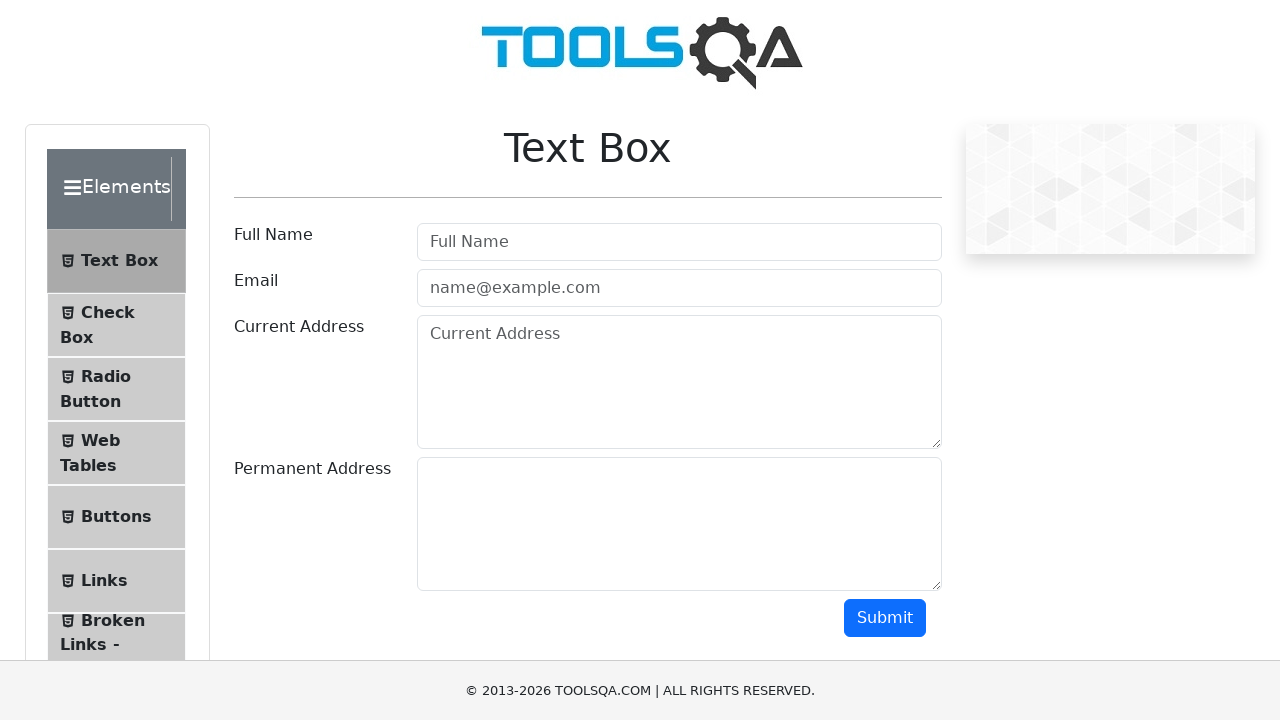

Clicked on Full Name text box to focus at (679, 242) on internal:role=textbox[name="Full Name"i]
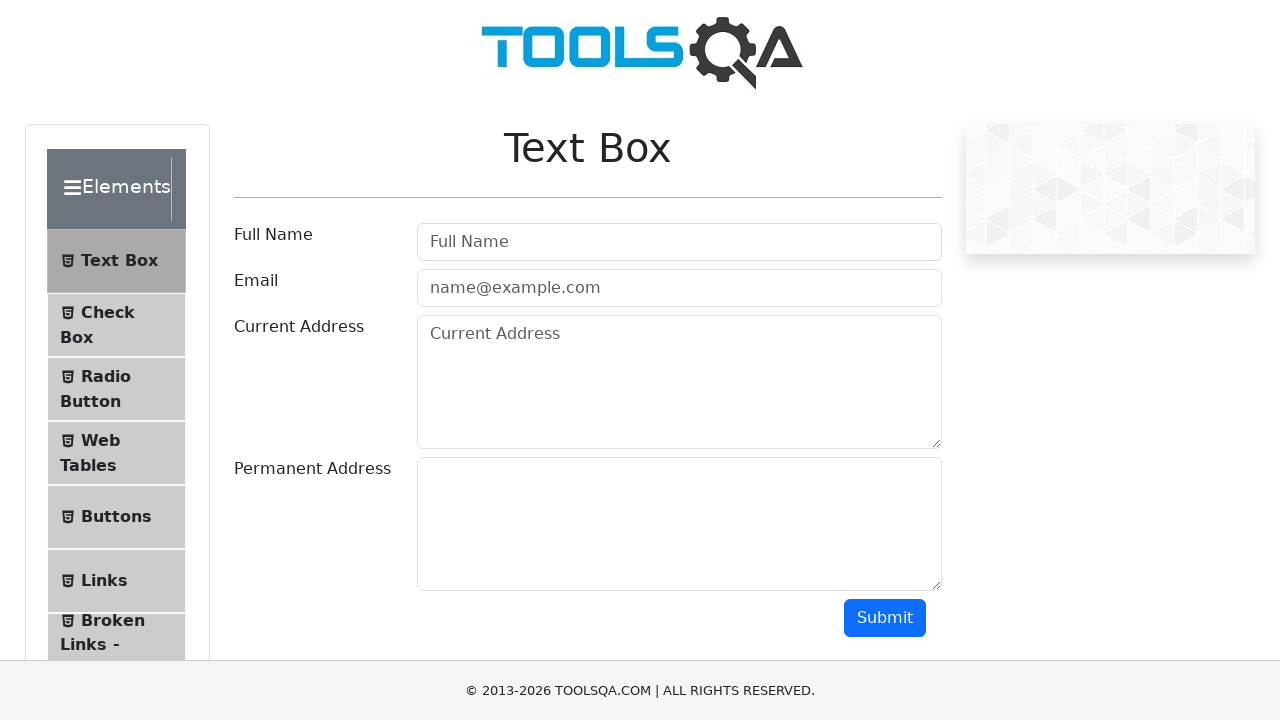

Pressed CapsLock key on internal:role=textbox[name="Full Name"i]
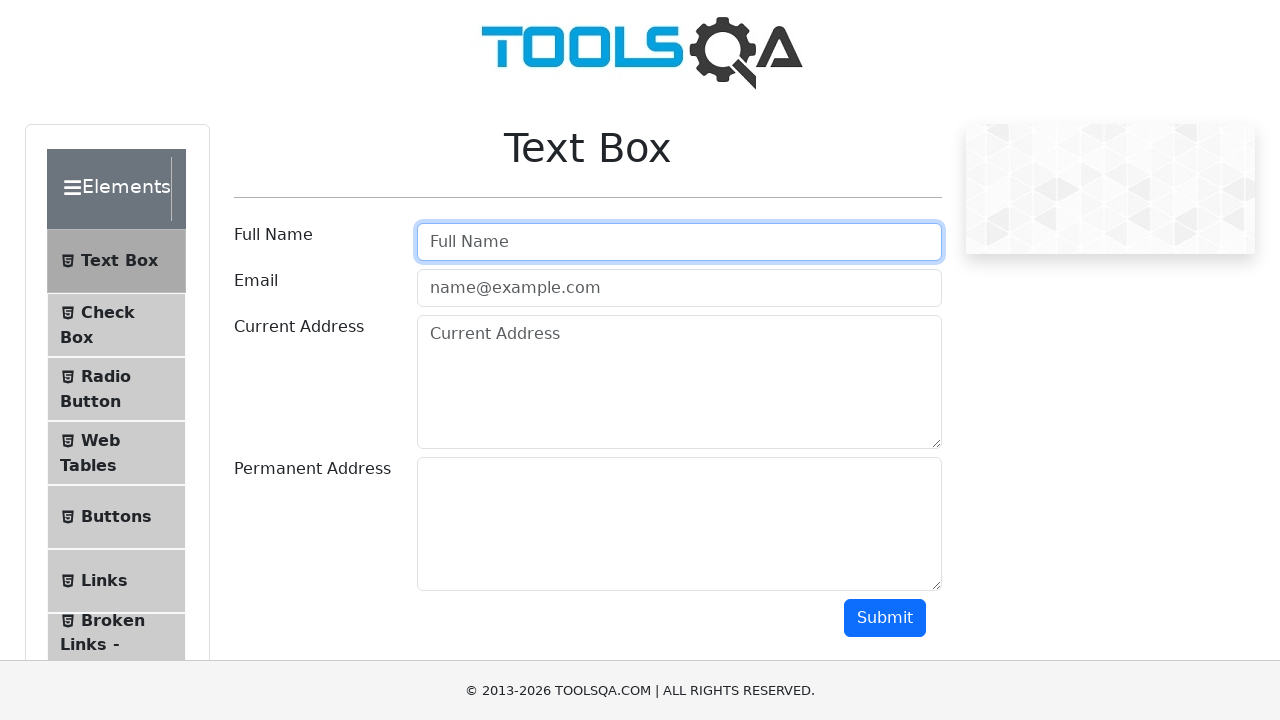

Filled Full Name field with 'BHAVANA' on internal:role=textbox[name="Full Name"i]
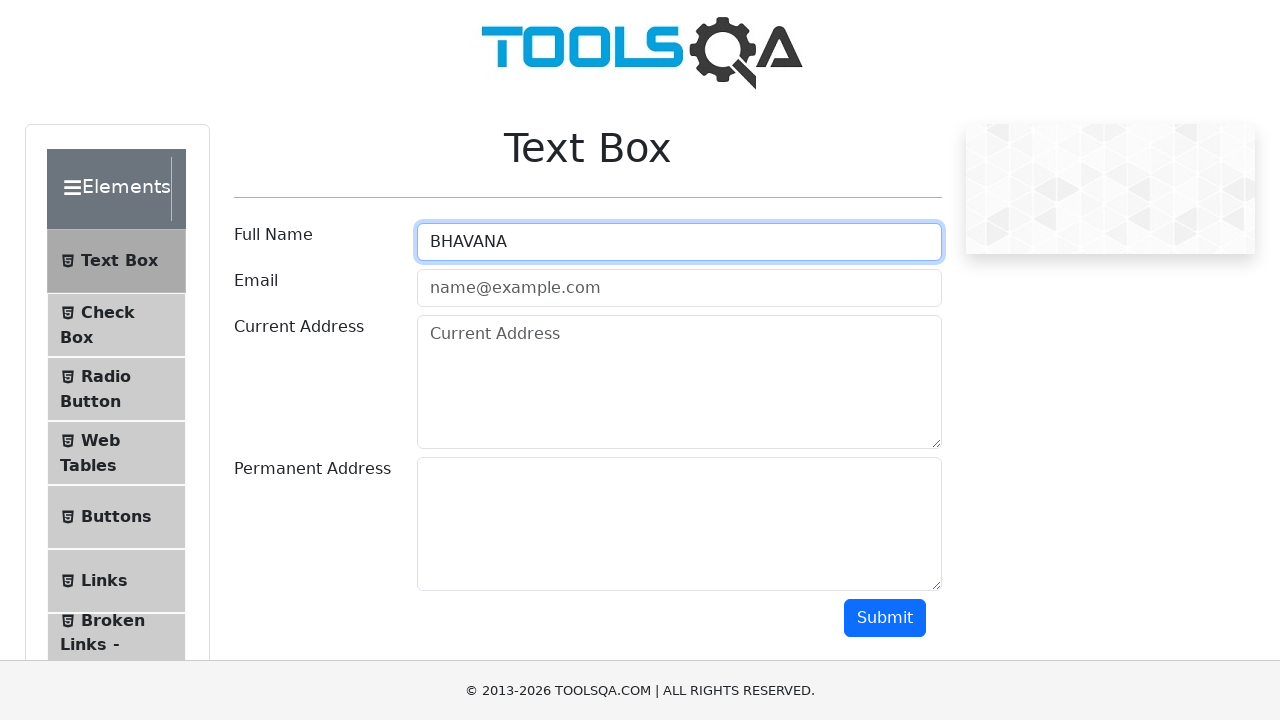

Pressed Tab to move focus to Email field on internal:role=textbox[name="Full Name"i]
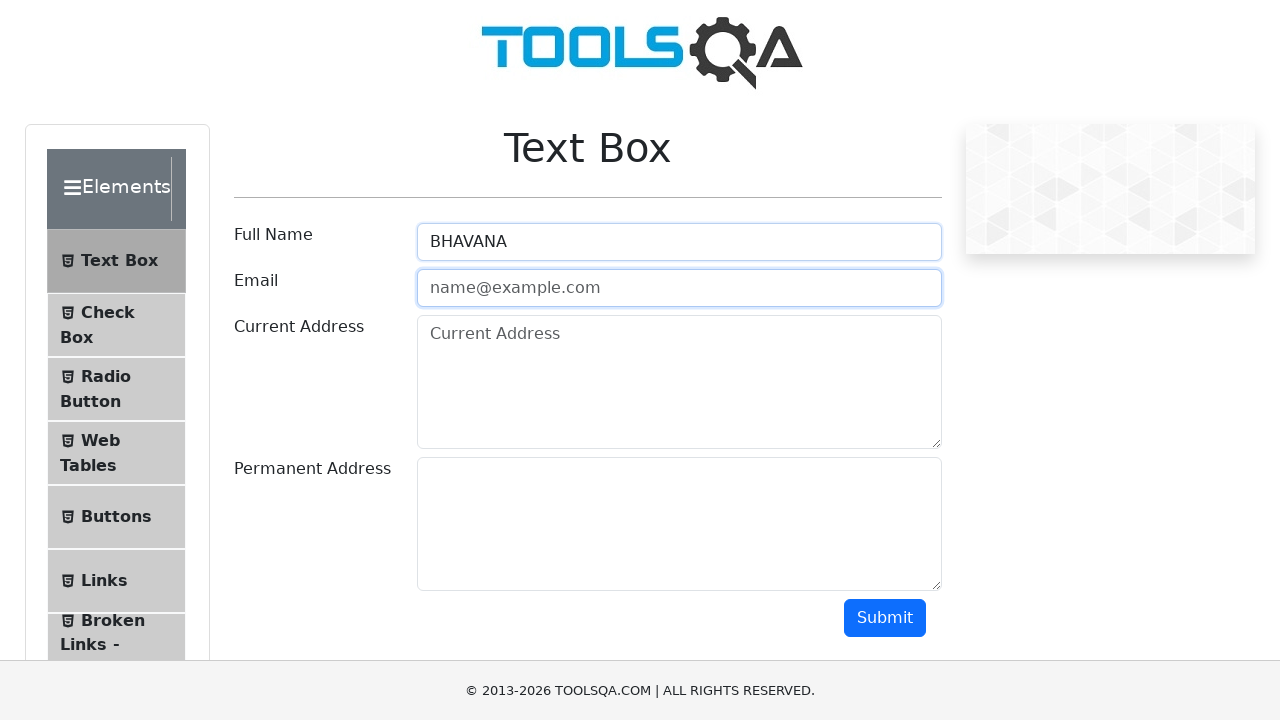

Filled Email field with 'BHAVANA@GMAIL.COM' on internal:role=textbox[name="name@example.com"i]
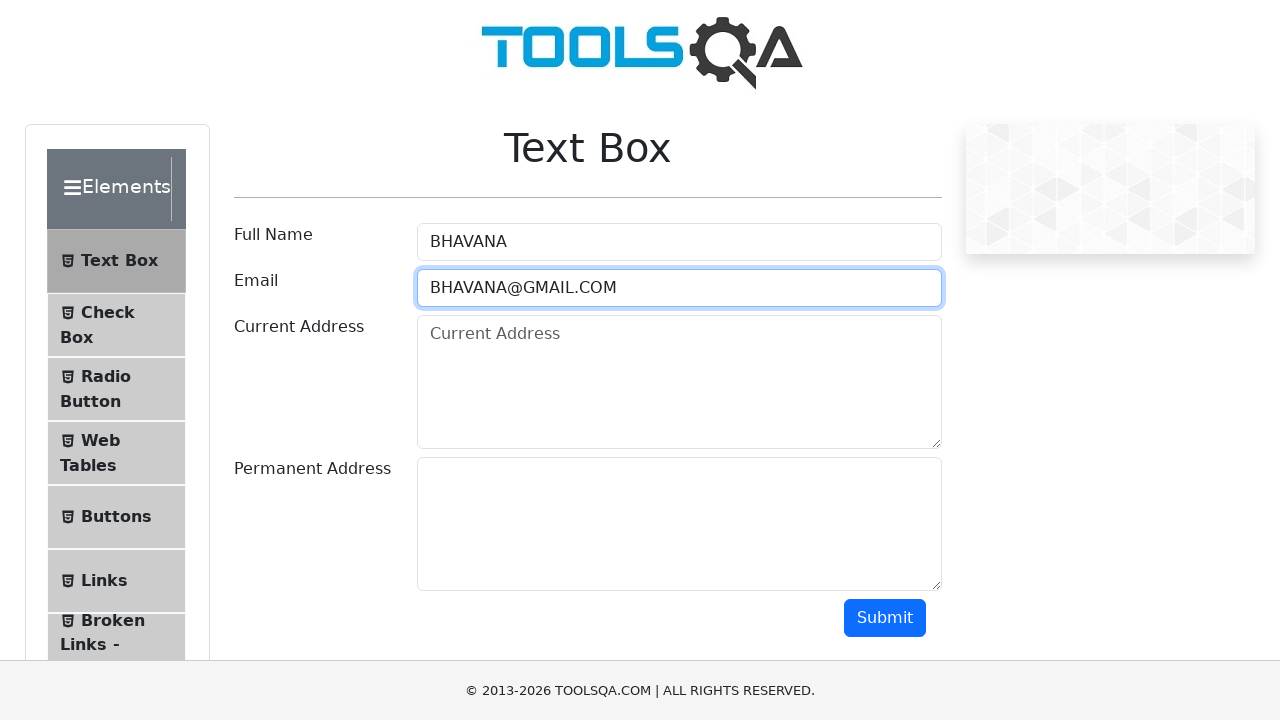

Pressed Shift+Tab to move focus back to Full Name field on internal:role=textbox[name="name@example.com"i]
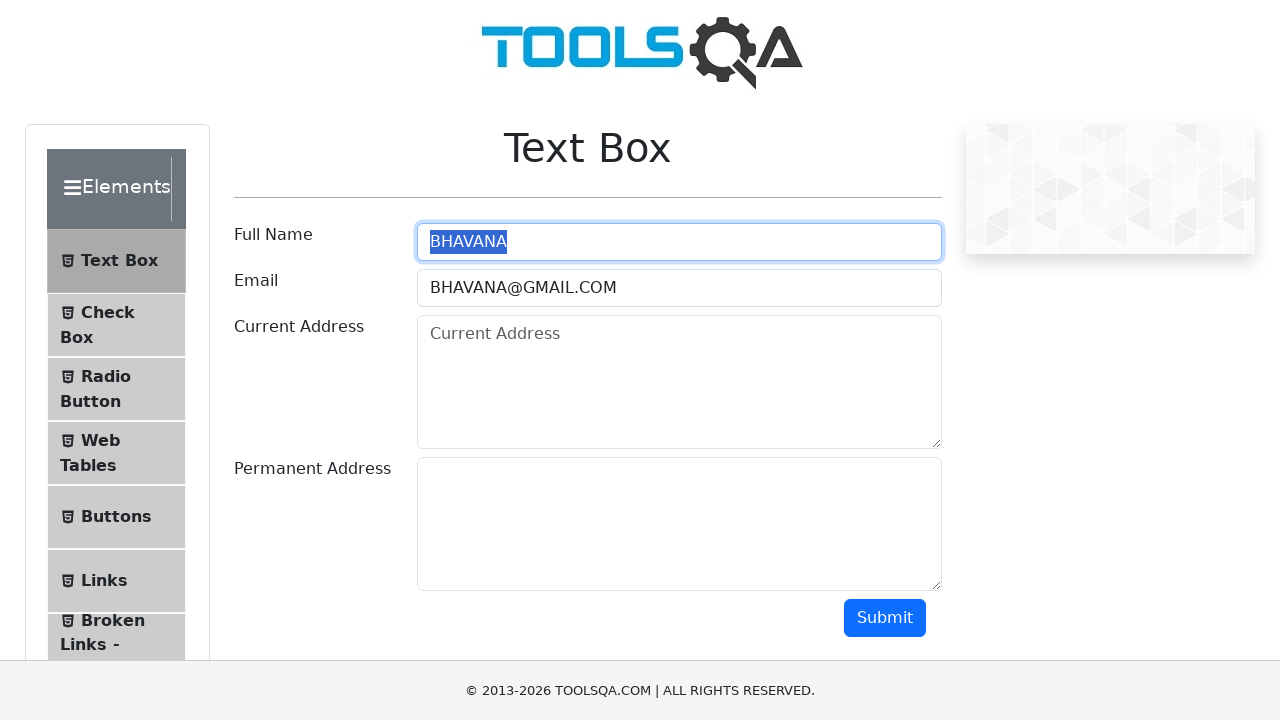

Pressed Ctrl+A to select all text in Full Name field on internal:role=textbox[name="Full Name"i]
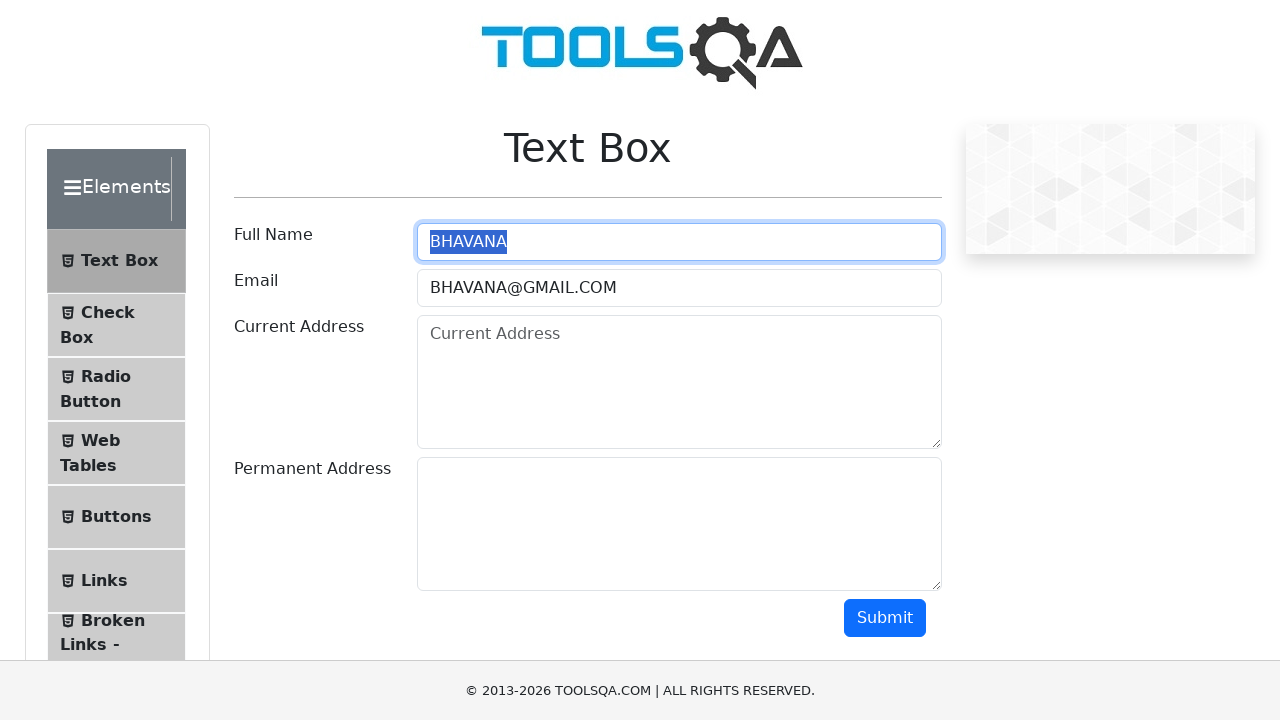

Filled Full Name field with new value 'ULIYAR' on internal:role=textbox[name="Full Name"i]
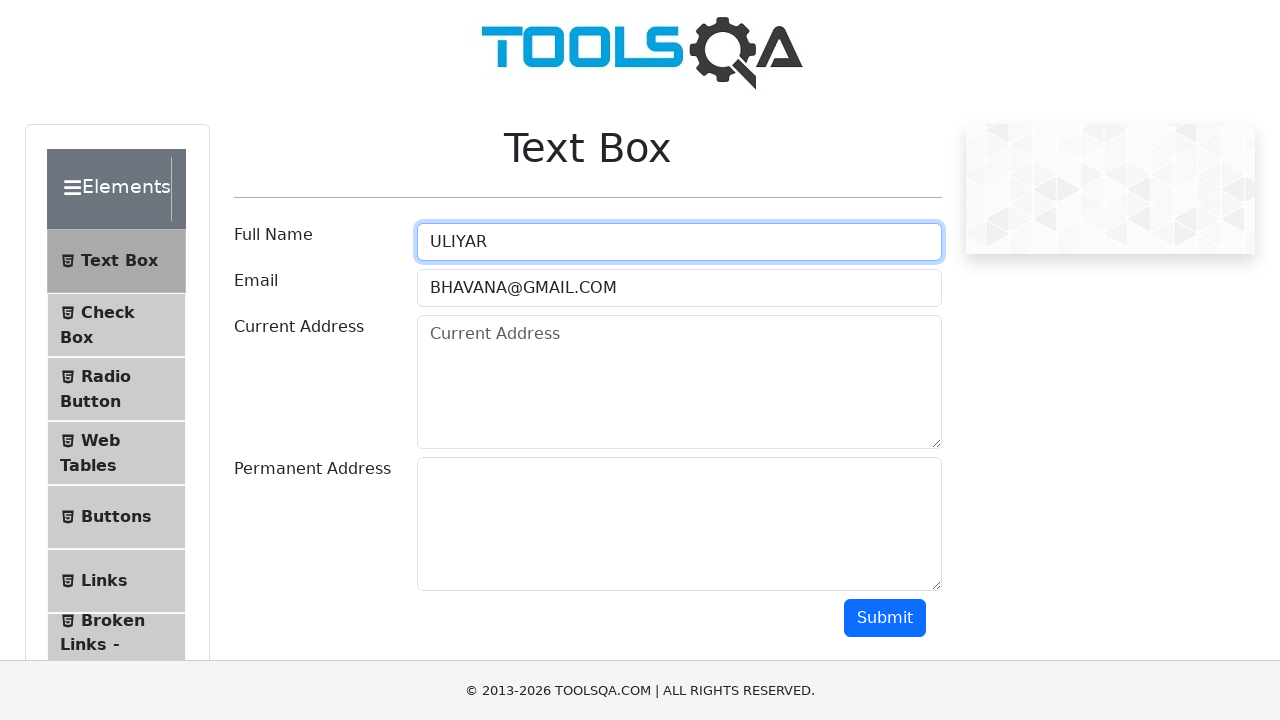

Verified Full Name field contains 'ULIYAR'
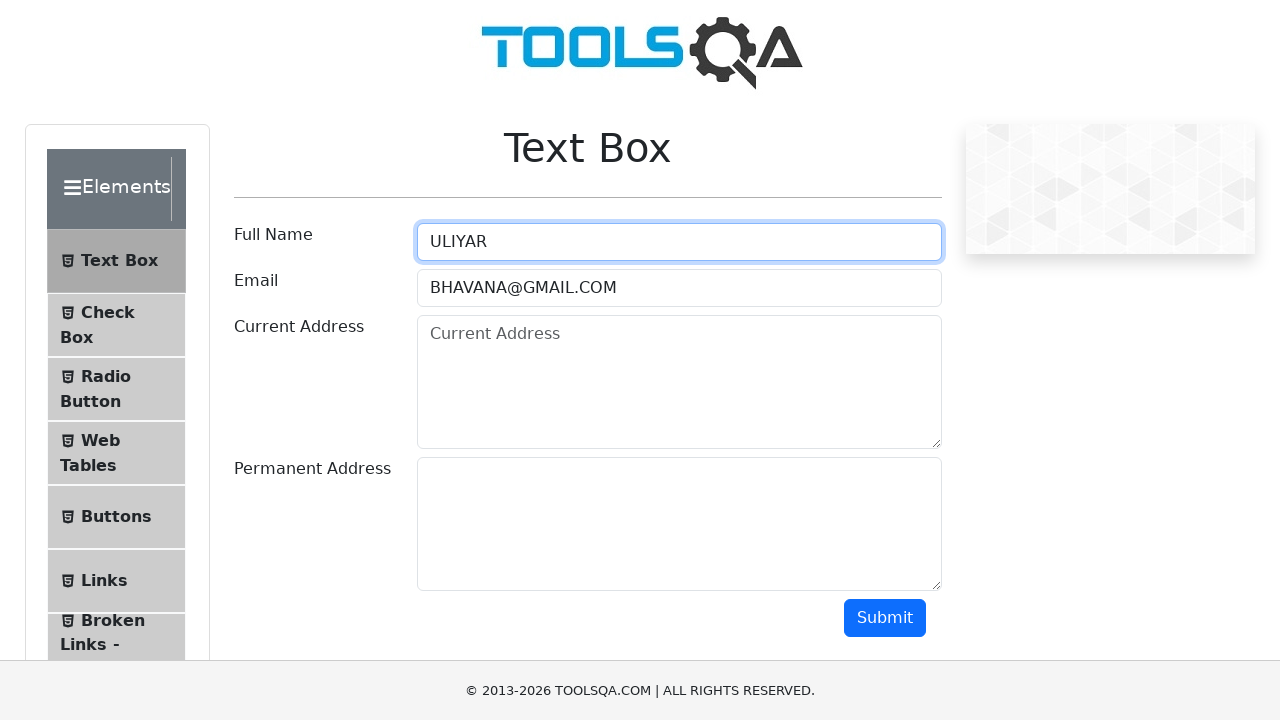

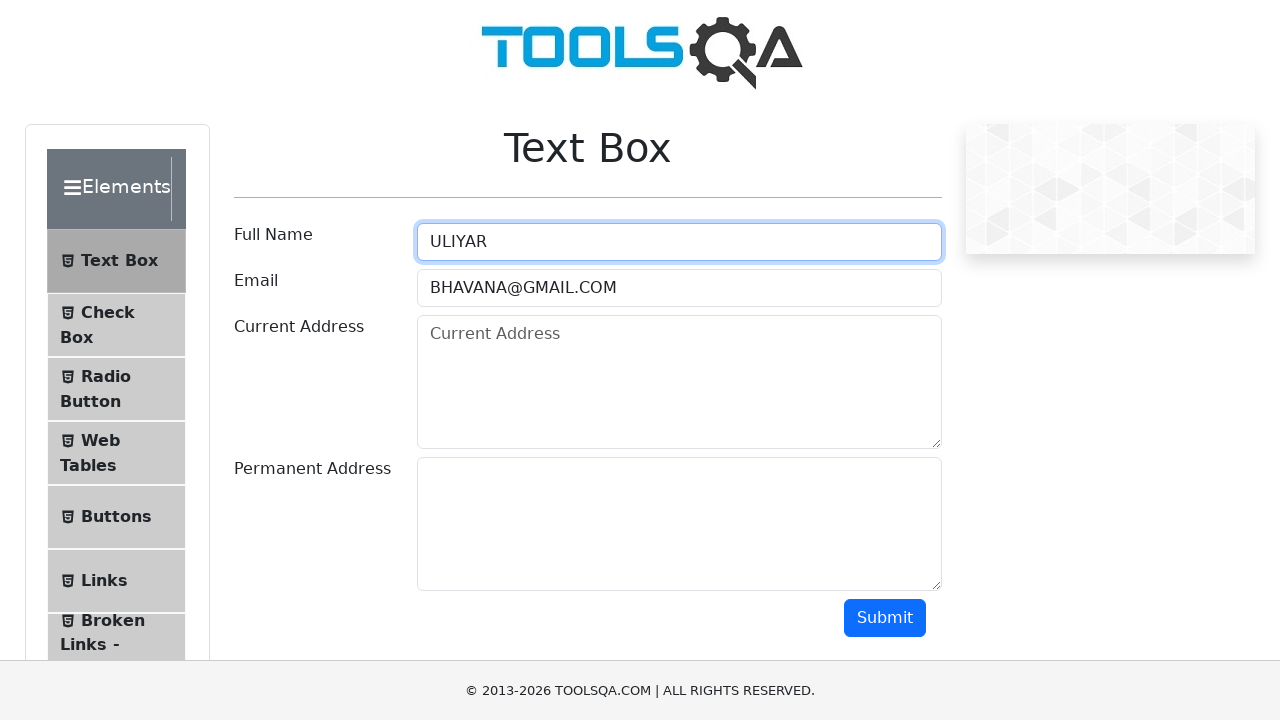